Tests dropdown selection functionality by selecting an option from a dropdown menu and verifying the selection was successful

Starting URL: https://the-internet.herokuapp.com/dropdown

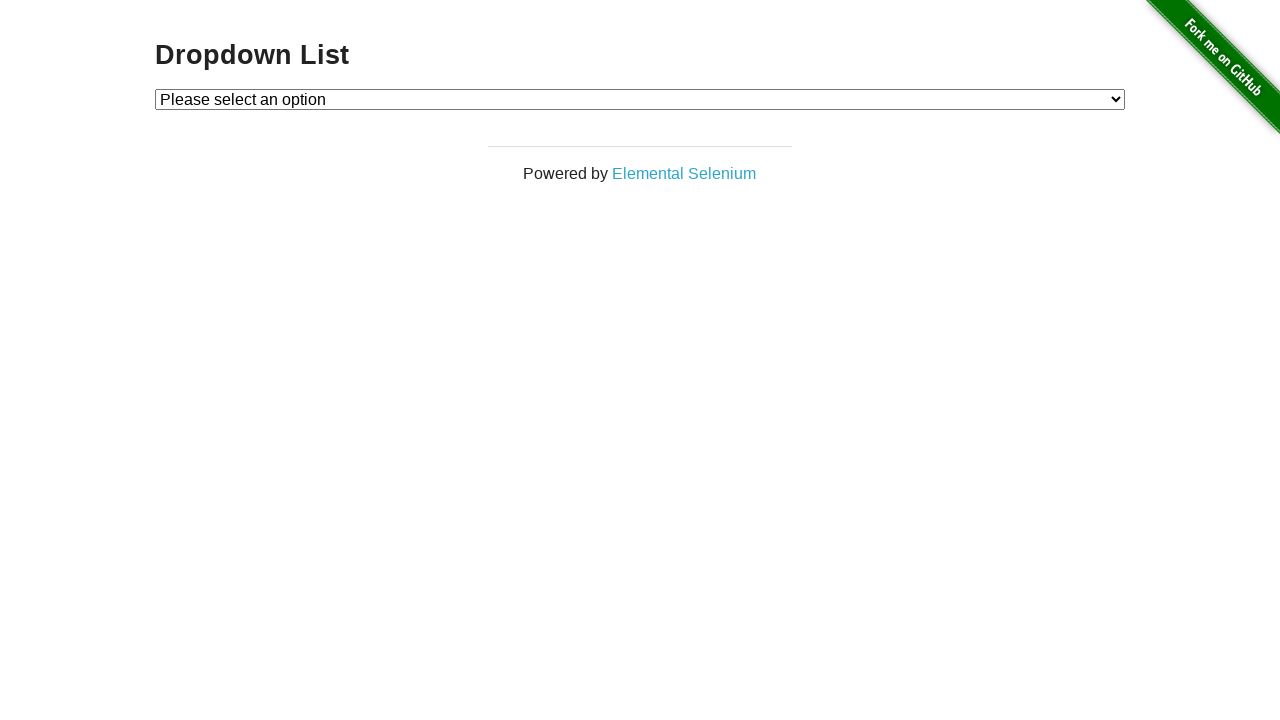

Selected 'Option 1' from dropdown menu on #dropdown
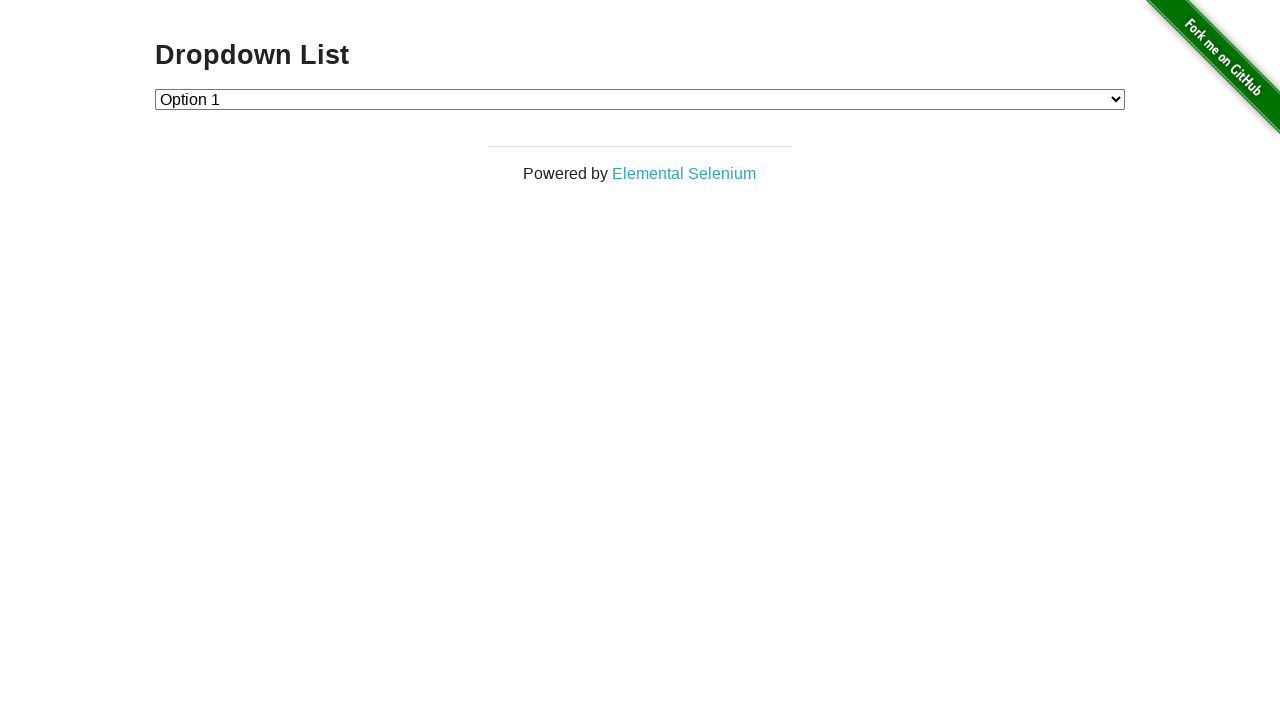

Retrieved selected dropdown value
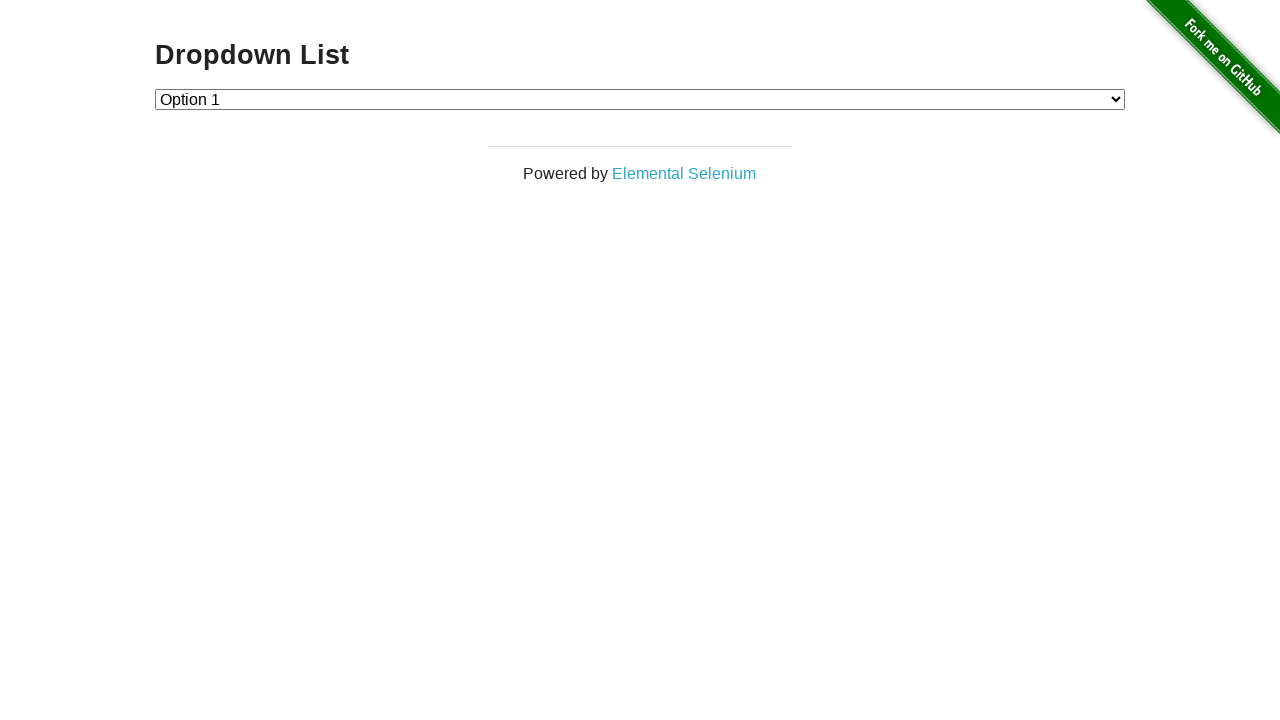

Verified that dropdown selection is correct (value='1')
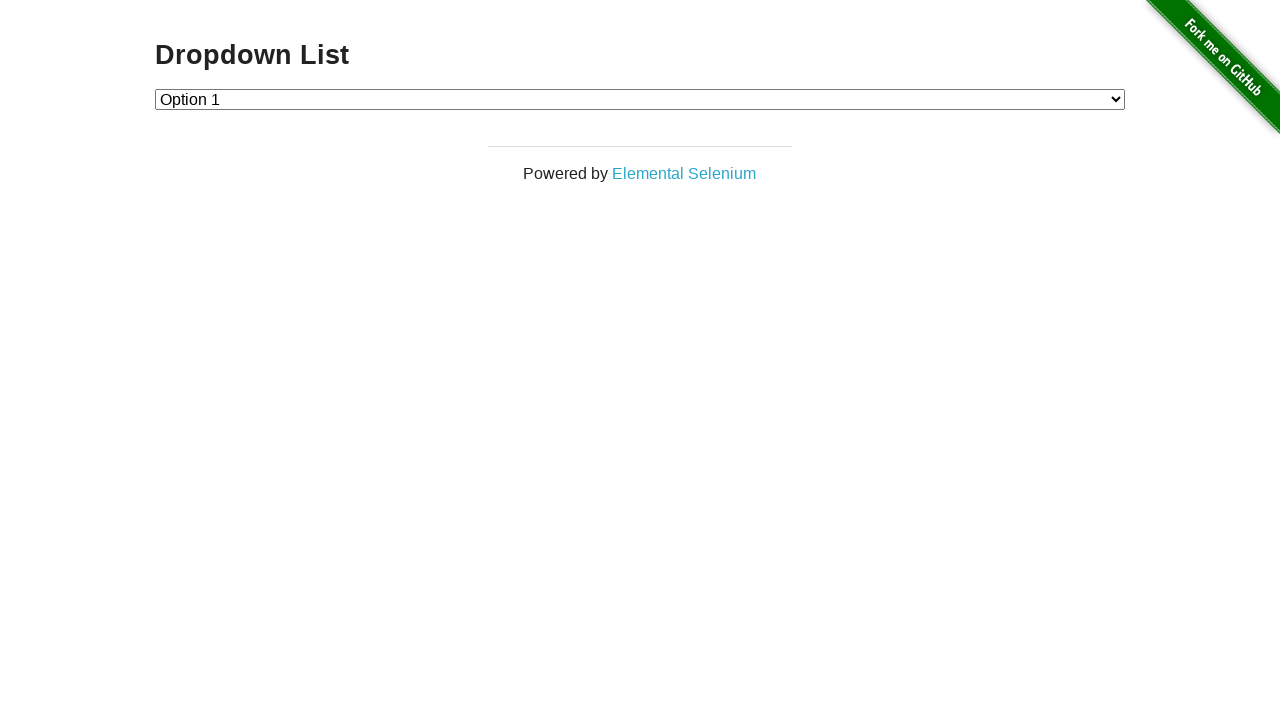

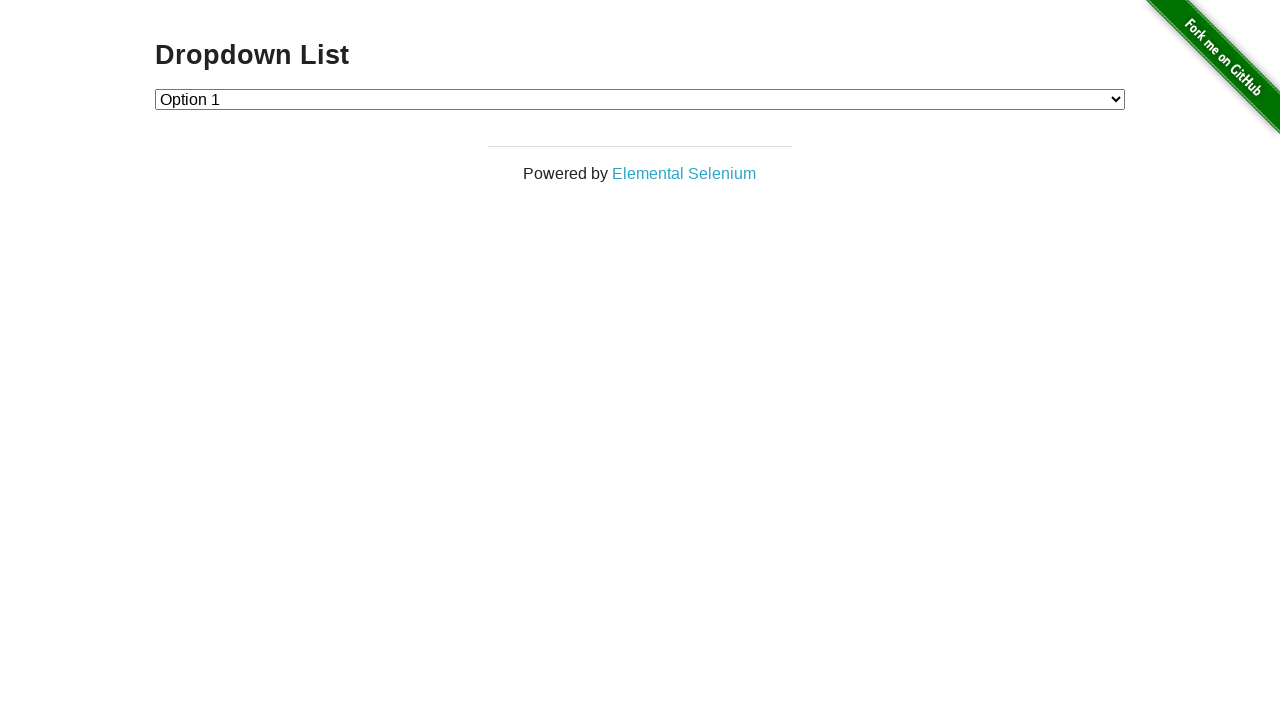